Tests that entered text is trimmed when saving edits

Starting URL: https://demo.playwright.dev/todomvc

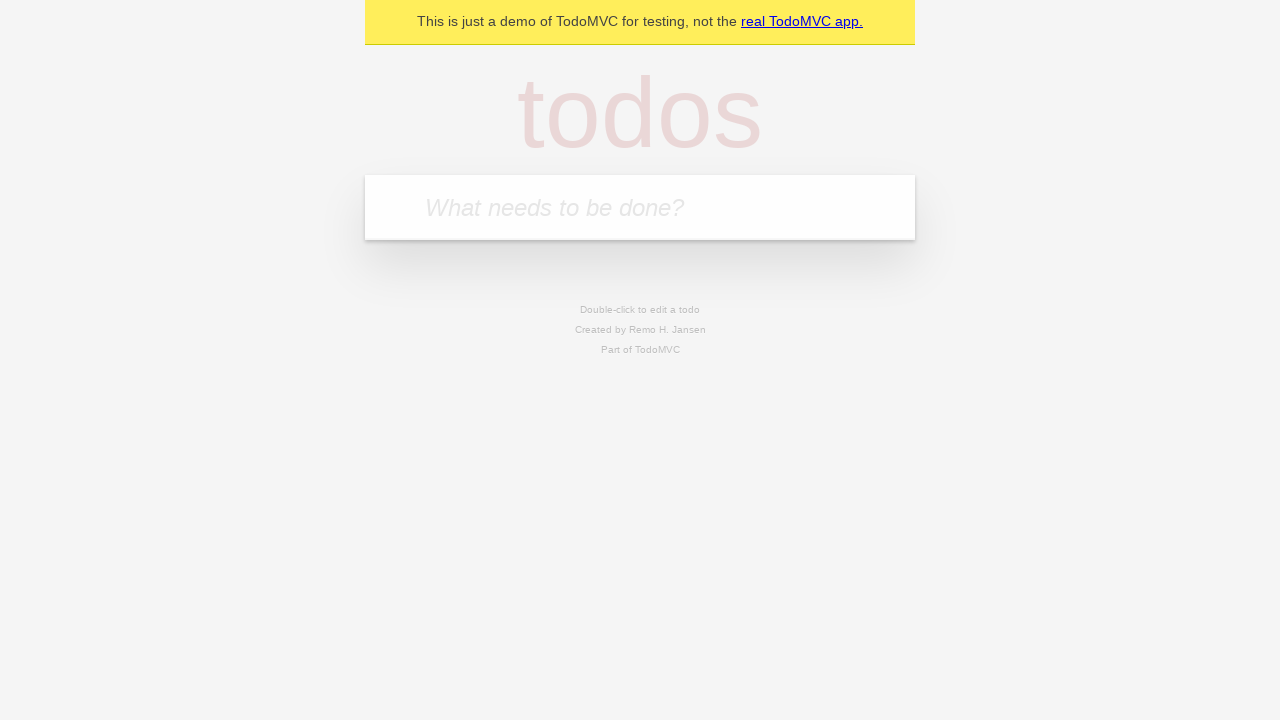

Filled todo input with 'buy some cheese' on internal:attr=[placeholder="What needs to be done?"i]
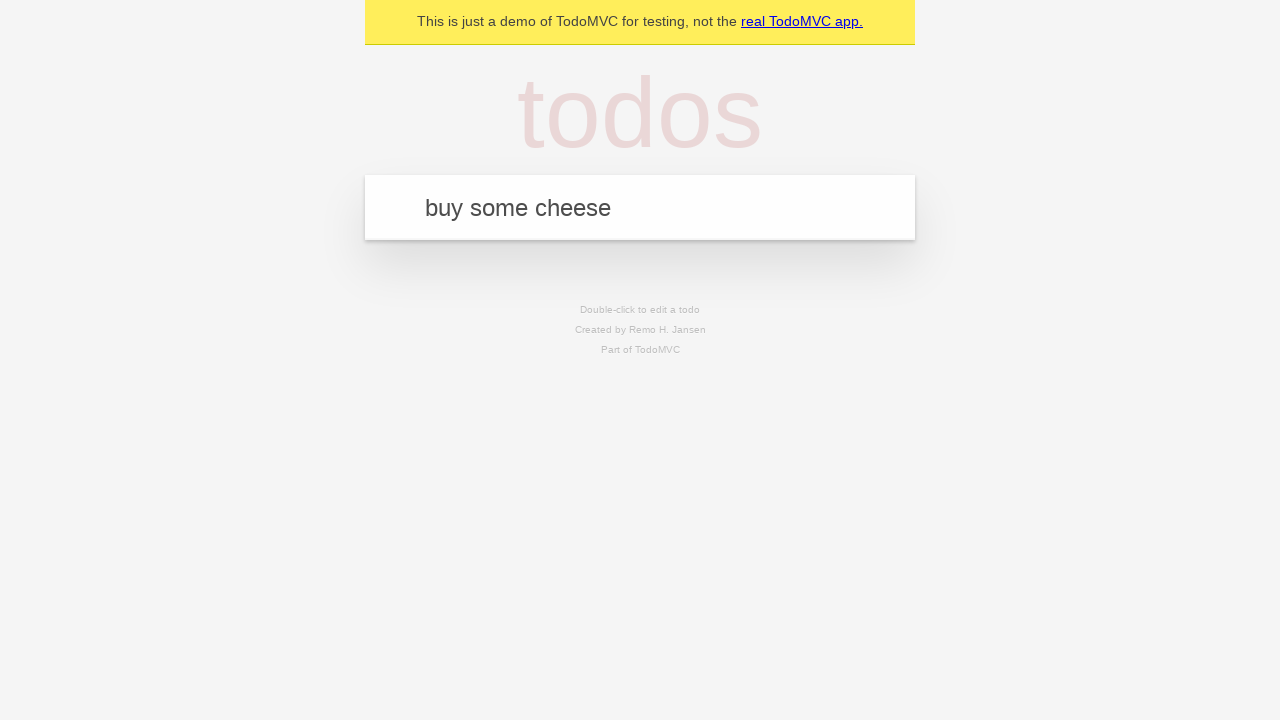

Pressed Enter to create first todo on internal:attr=[placeholder="What needs to be done?"i]
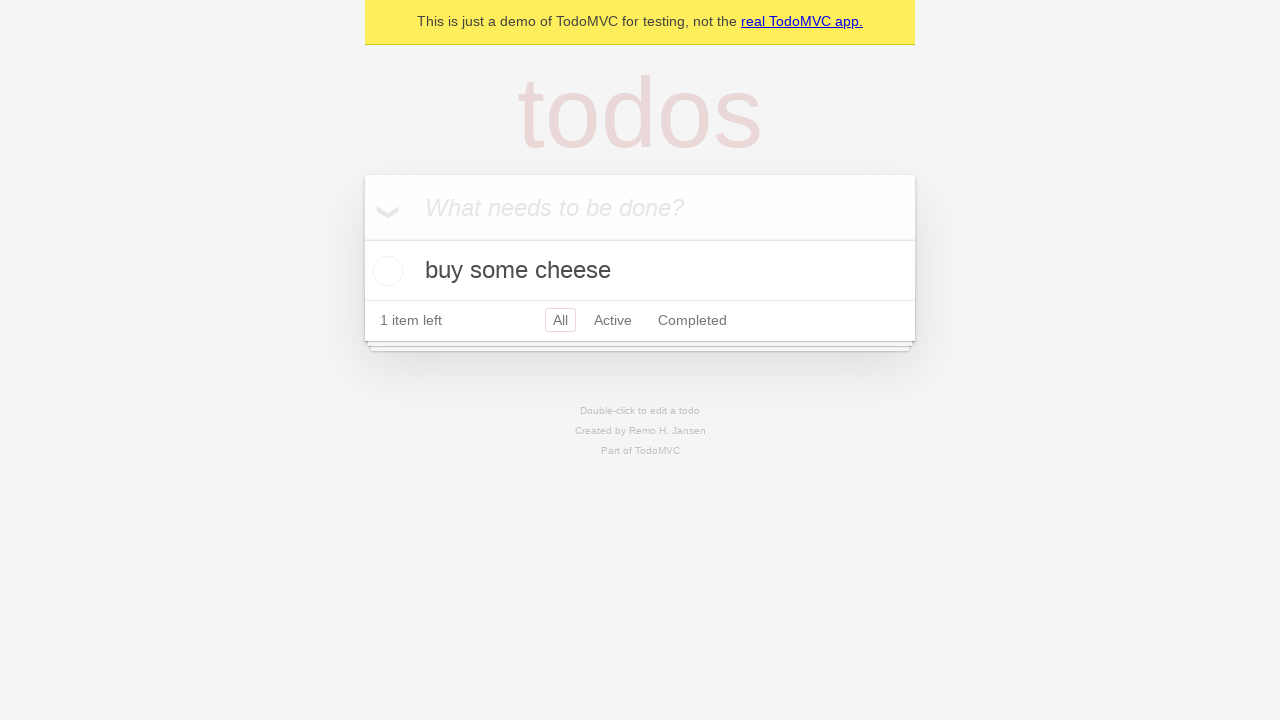

Filled todo input with 'feed the cat' on internal:attr=[placeholder="What needs to be done?"i]
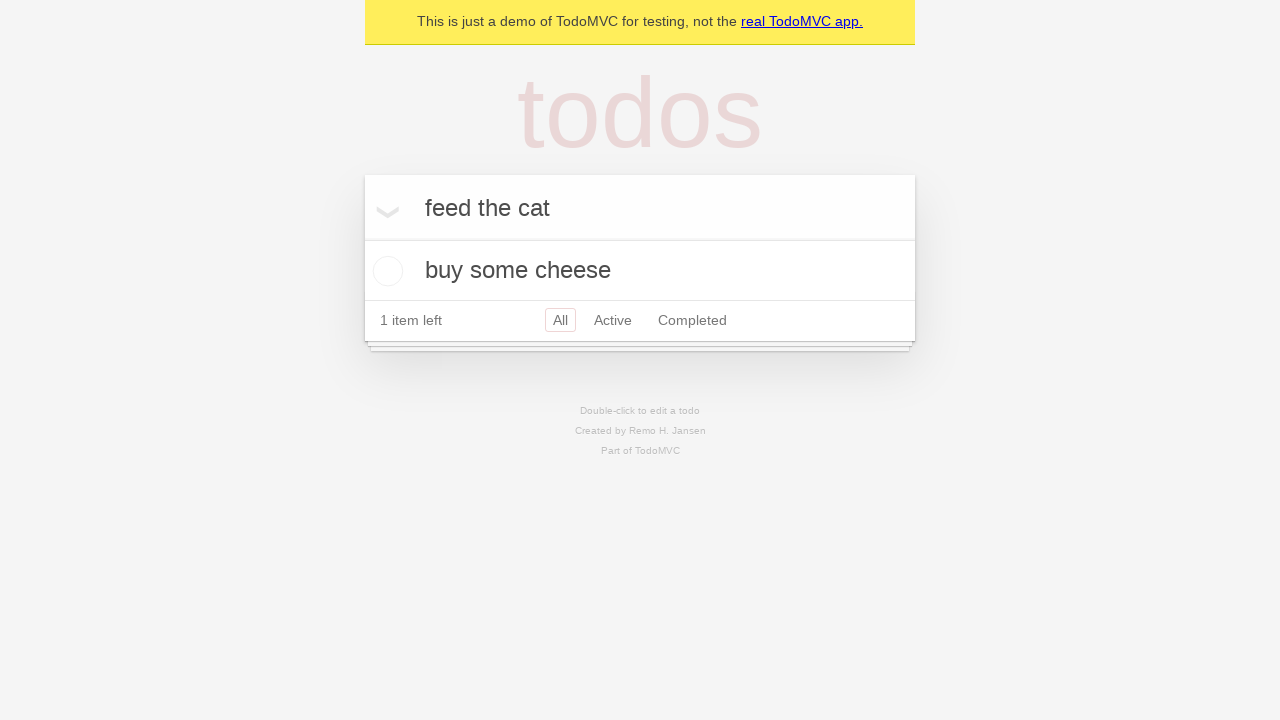

Pressed Enter to create second todo on internal:attr=[placeholder="What needs to be done?"i]
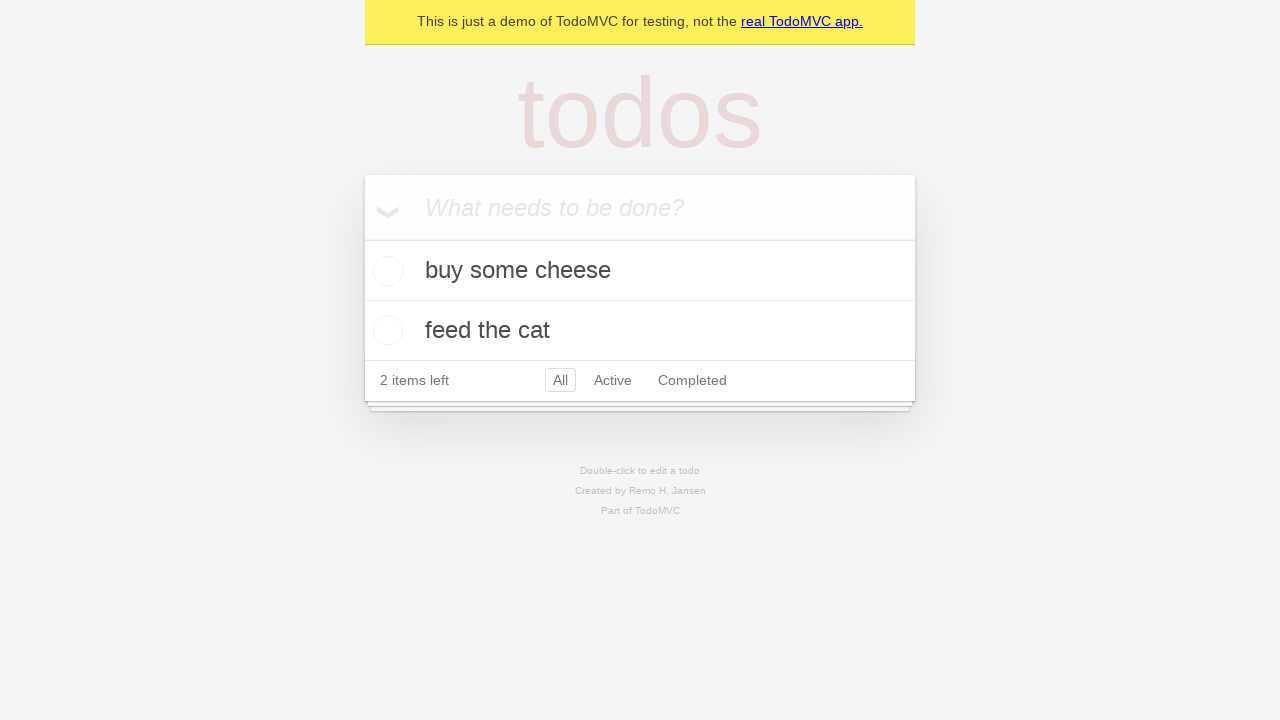

Filled todo input with 'book a doctors appointment' on internal:attr=[placeholder="What needs to be done?"i]
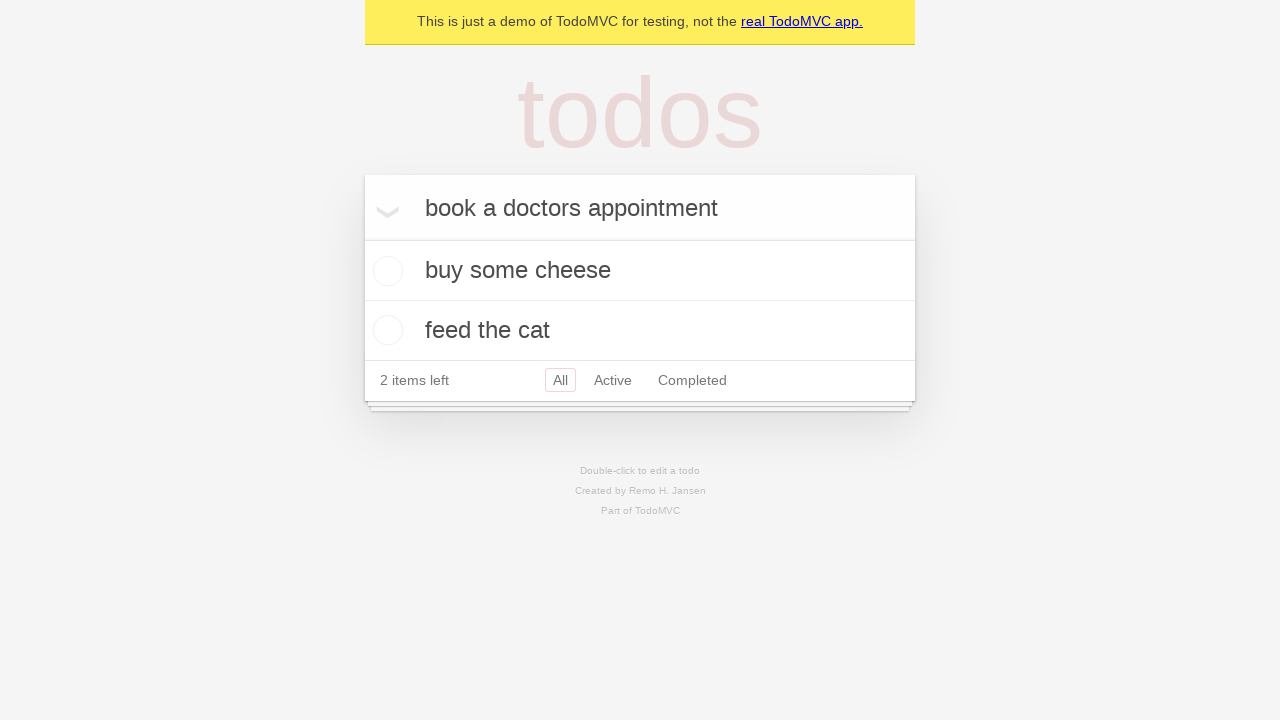

Pressed Enter to create third todo on internal:attr=[placeholder="What needs to be done?"i]
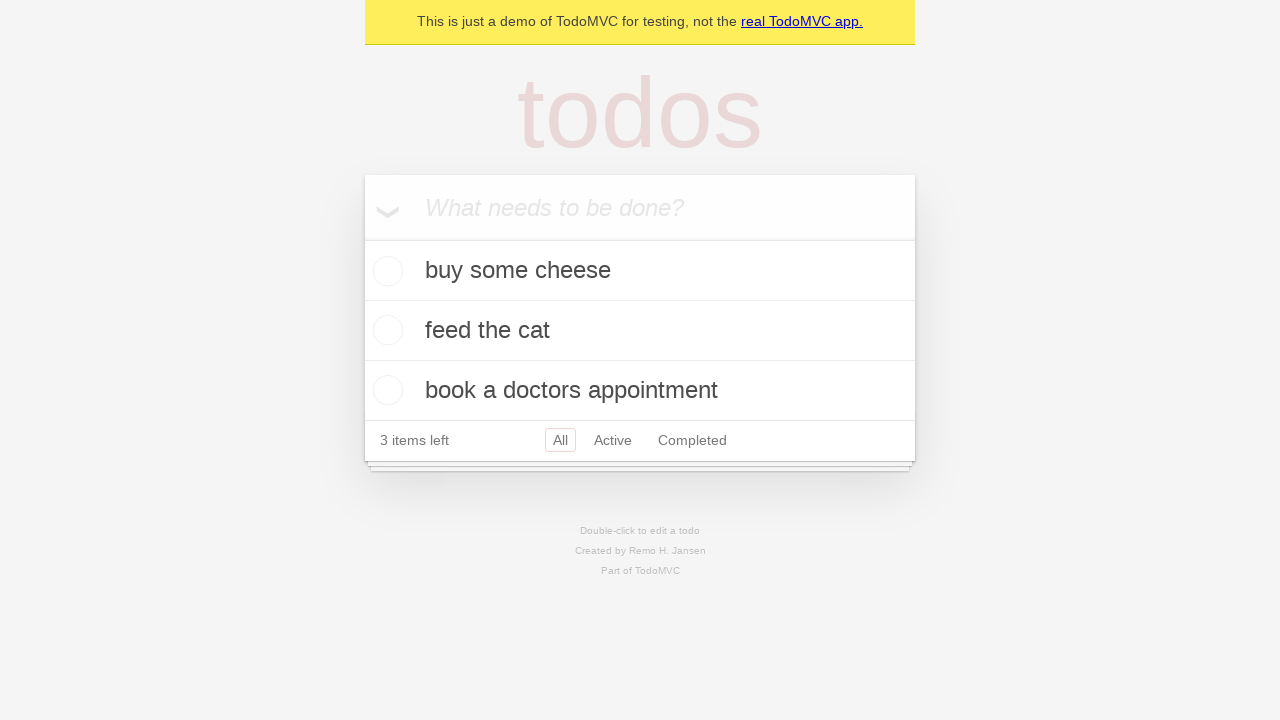

Double-clicked second todo item to enter edit mode at (640, 331) on internal:testid=[data-testid="todo-item"s] >> nth=1
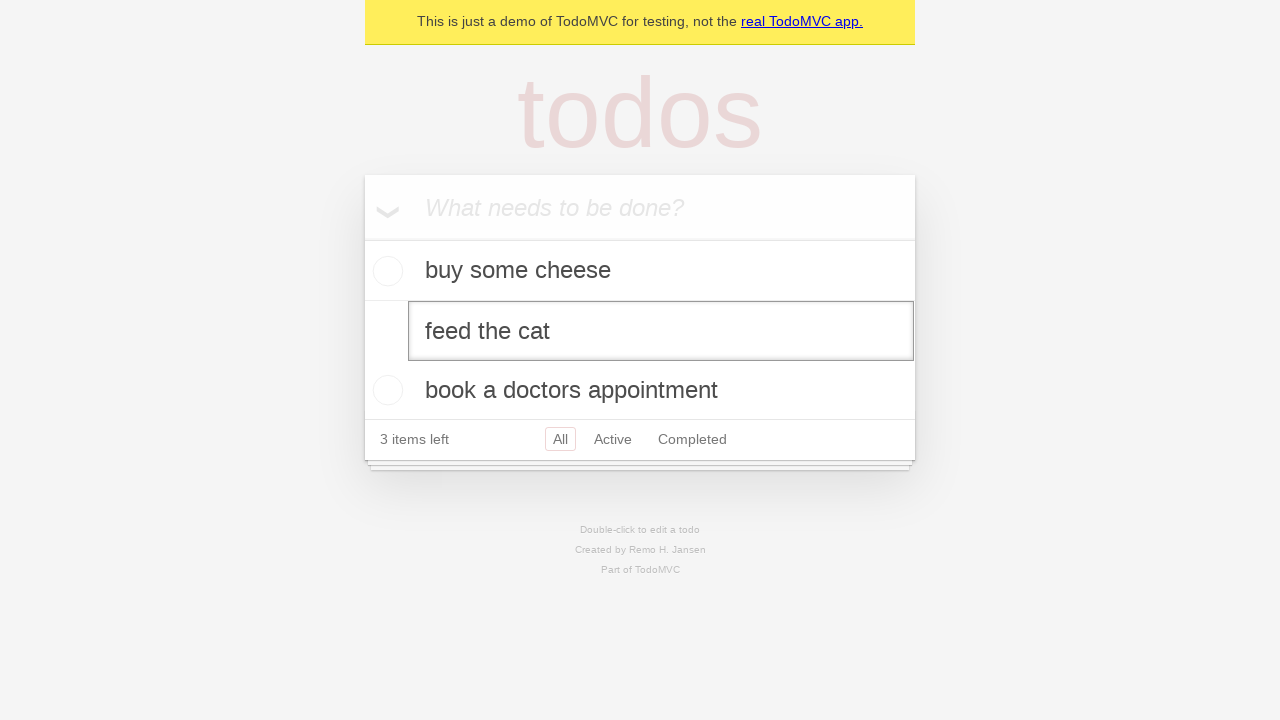

Filled edit field with text containing leading and trailing whitespace on internal:testid=[data-testid="todo-item"s] >> nth=1 >> internal:role=textbox[nam
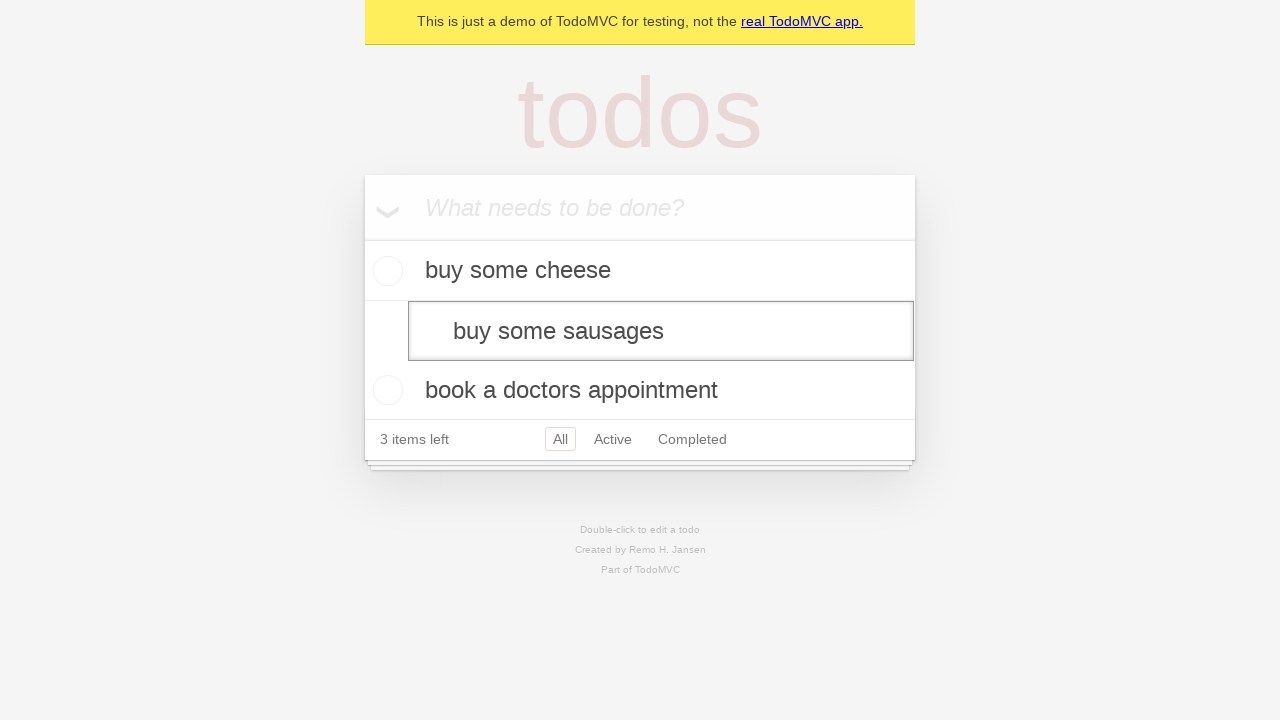

Pressed Enter to save edited todo with whitespace trimmed on internal:testid=[data-testid="todo-item"s] >> nth=1 >> internal:role=textbox[nam
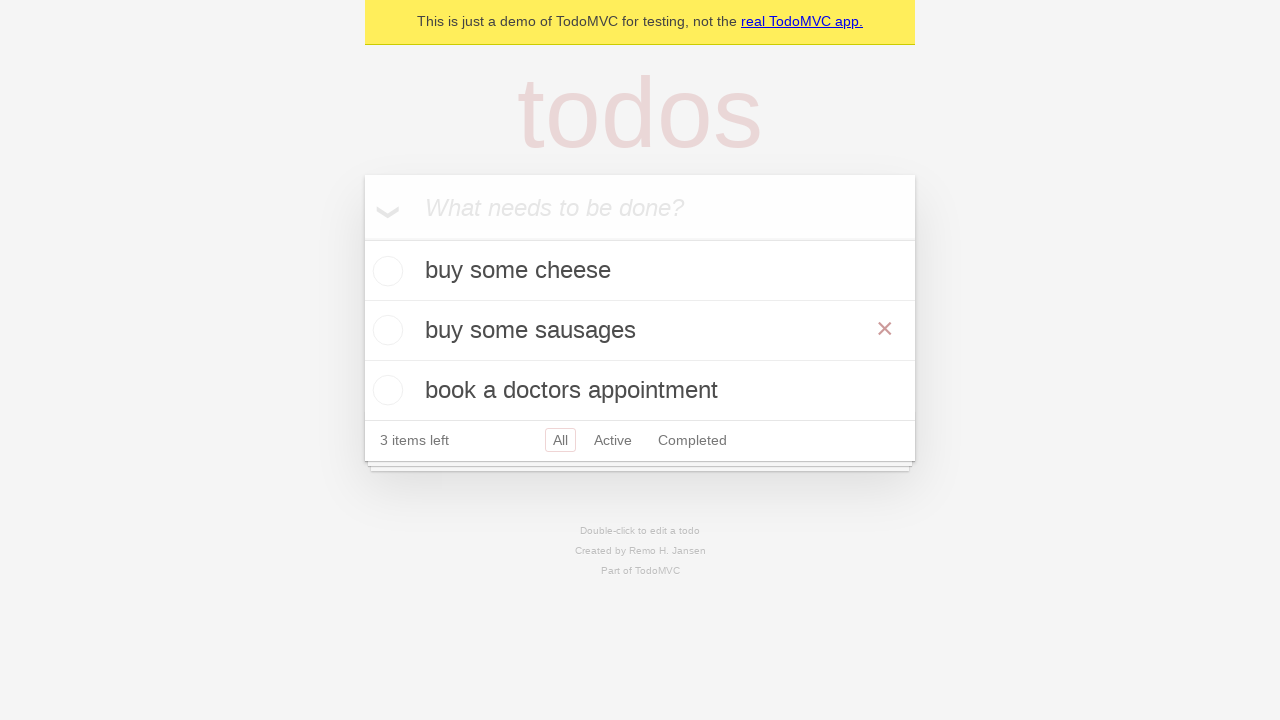

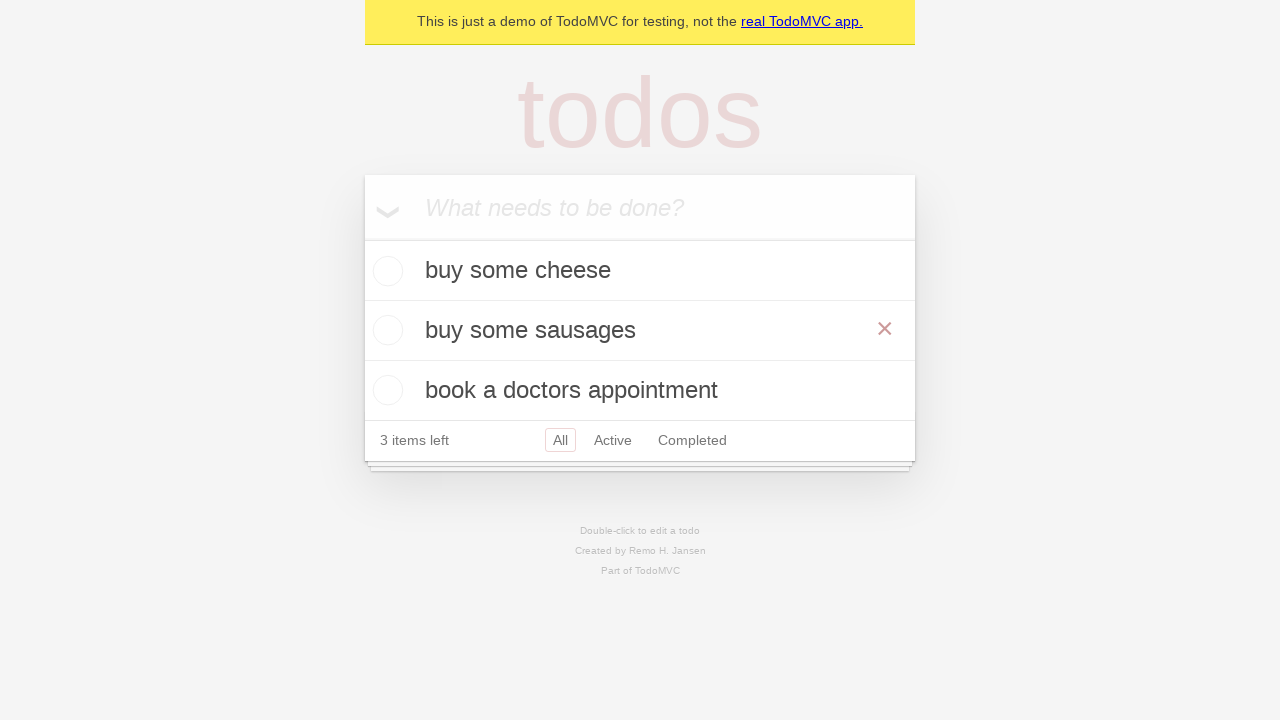